Tests that new todo items are appended to the bottom of the list and the counter shows correct count

Starting URL: https://demo.playwright.dev/todomvc

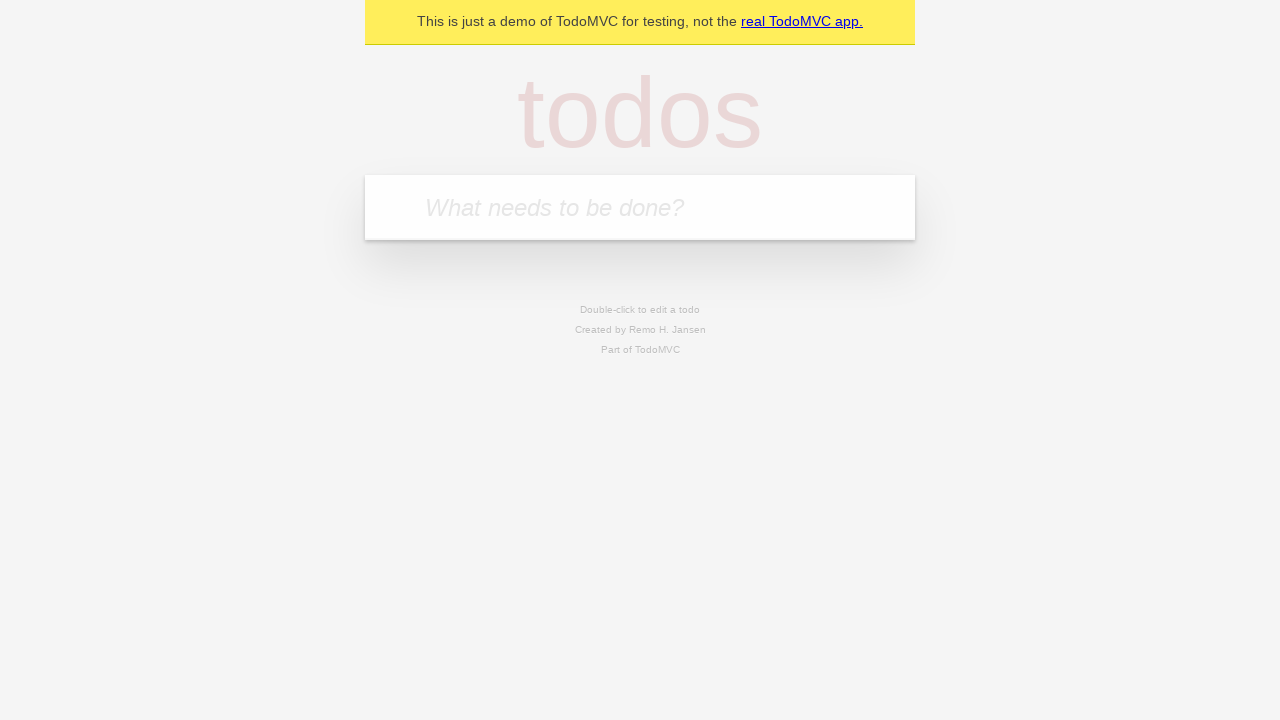

Filled todo input with 'buy some cheese' on internal:attr=[placeholder="What needs to be done?"i]
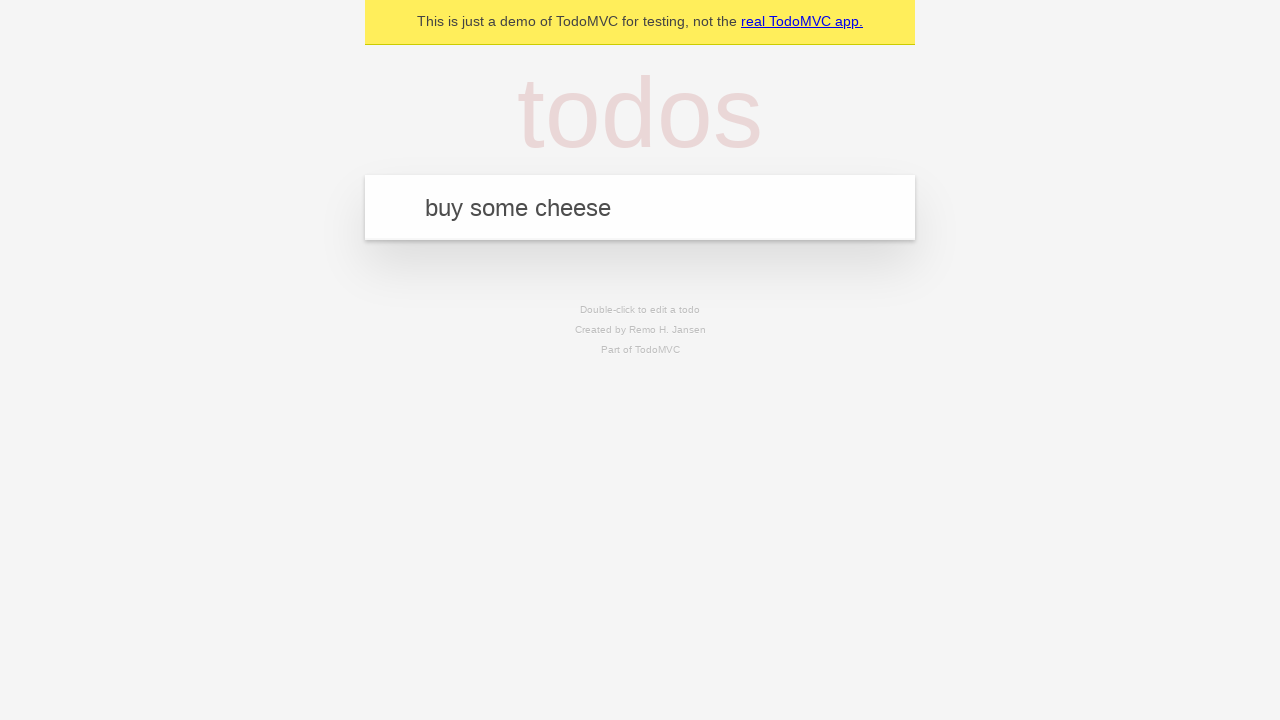

Pressed Enter to add first todo item on internal:attr=[placeholder="What needs to be done?"i]
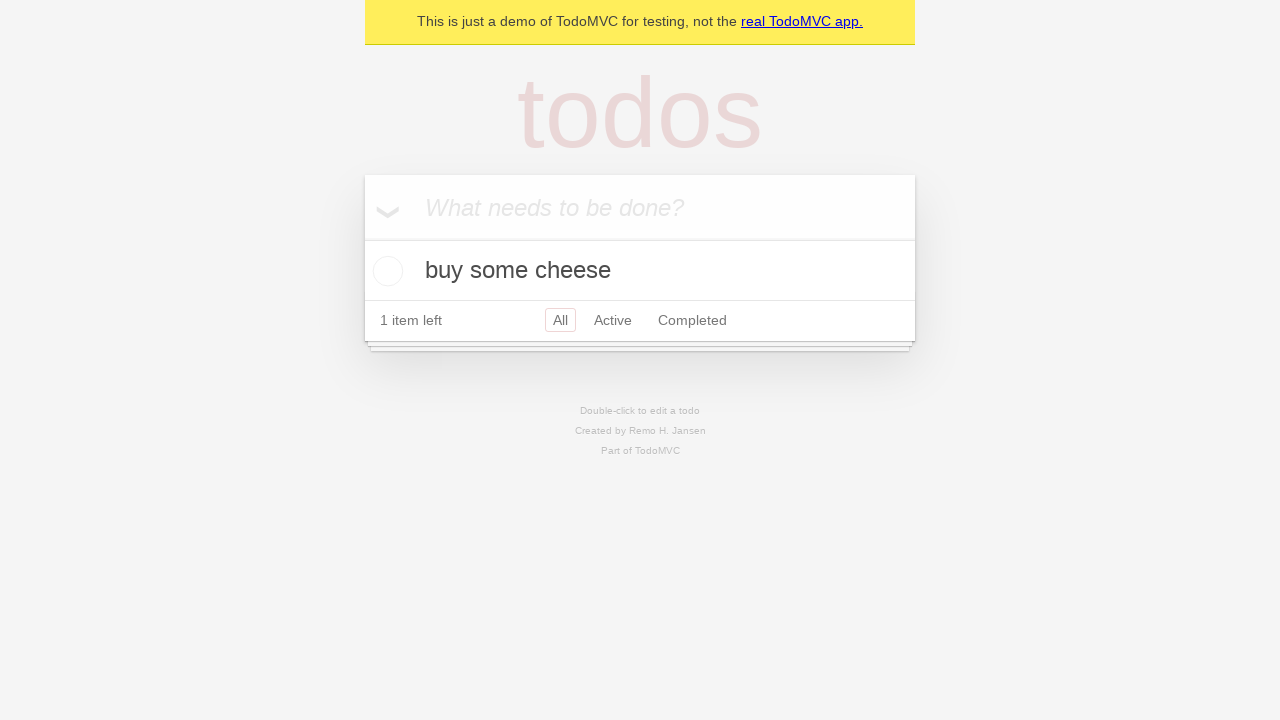

Filled todo input with 'feed the cat' on internal:attr=[placeholder="What needs to be done?"i]
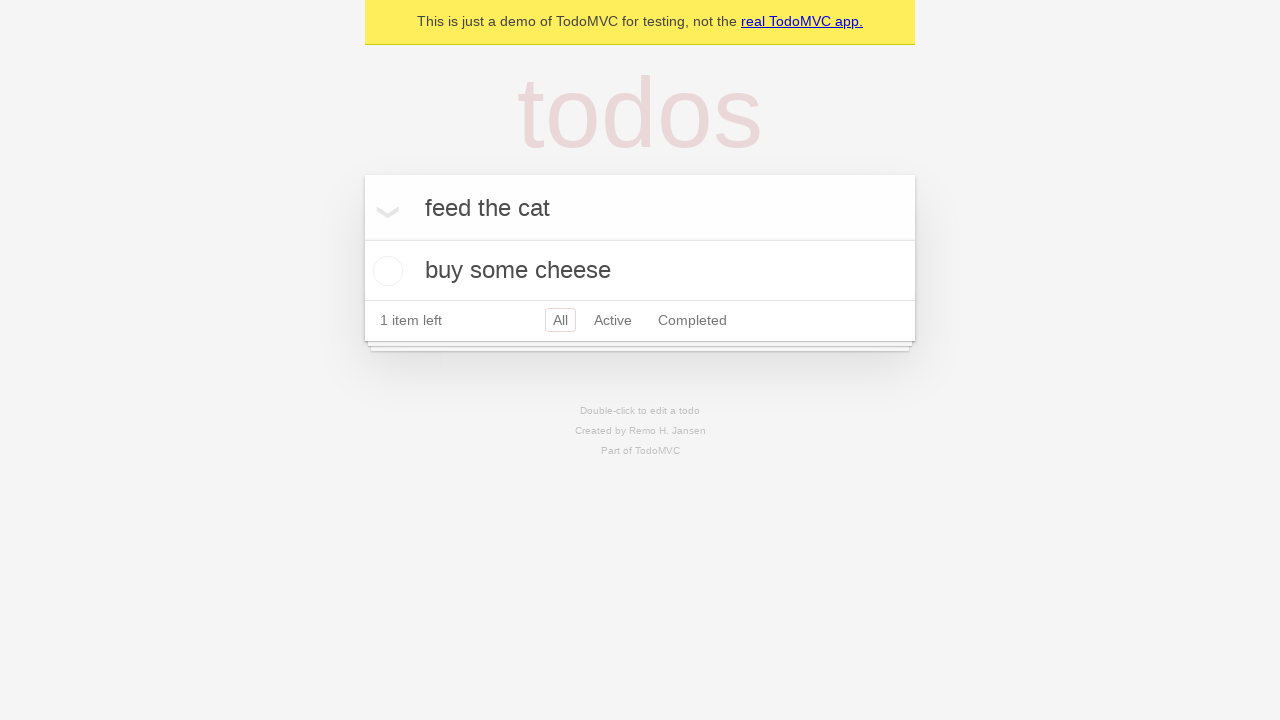

Pressed Enter to add second todo item on internal:attr=[placeholder="What needs to be done?"i]
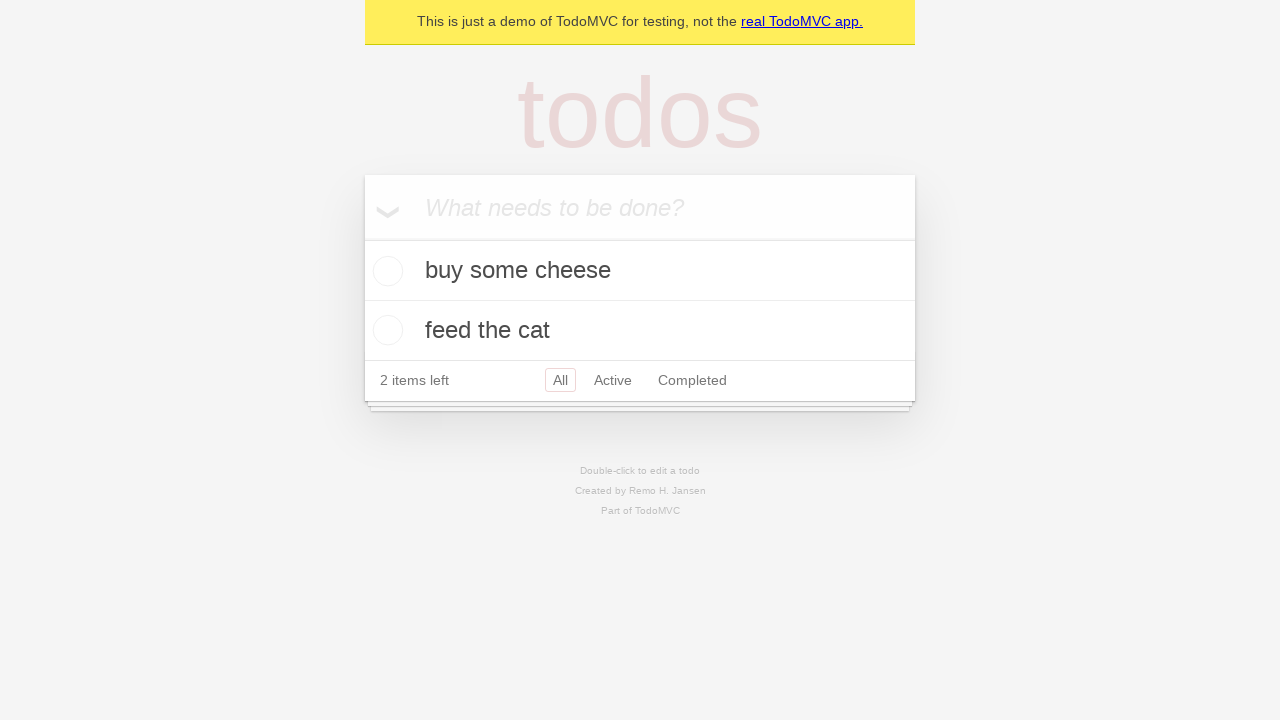

Filled todo input with 'book a doctors appointment' on internal:attr=[placeholder="What needs to be done?"i]
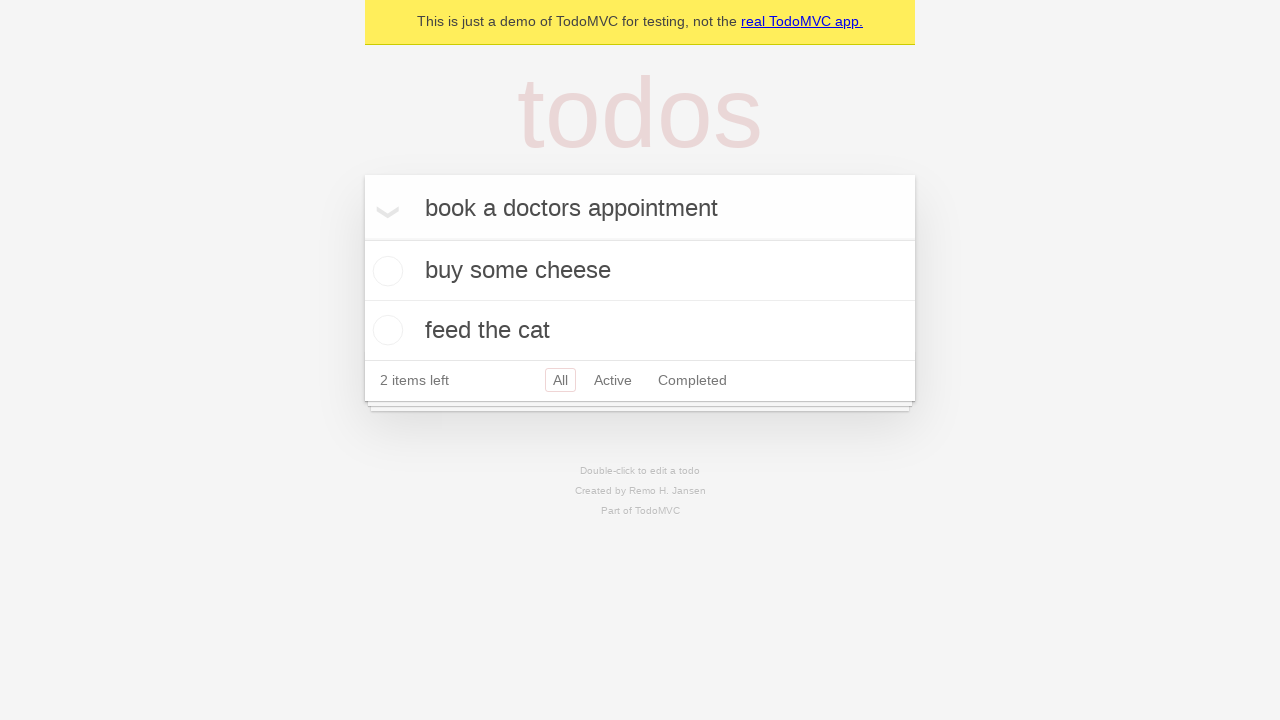

Pressed Enter to add third todo item on internal:attr=[placeholder="What needs to be done?"i]
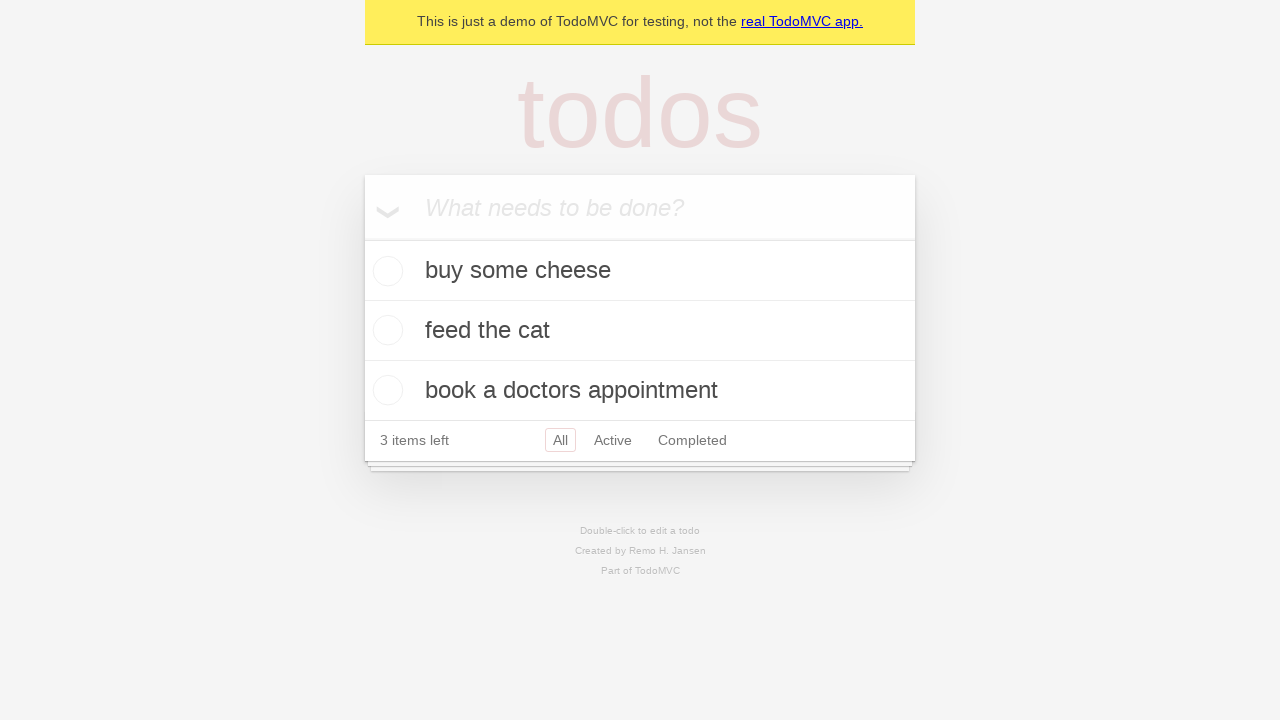

Todo counter element loaded
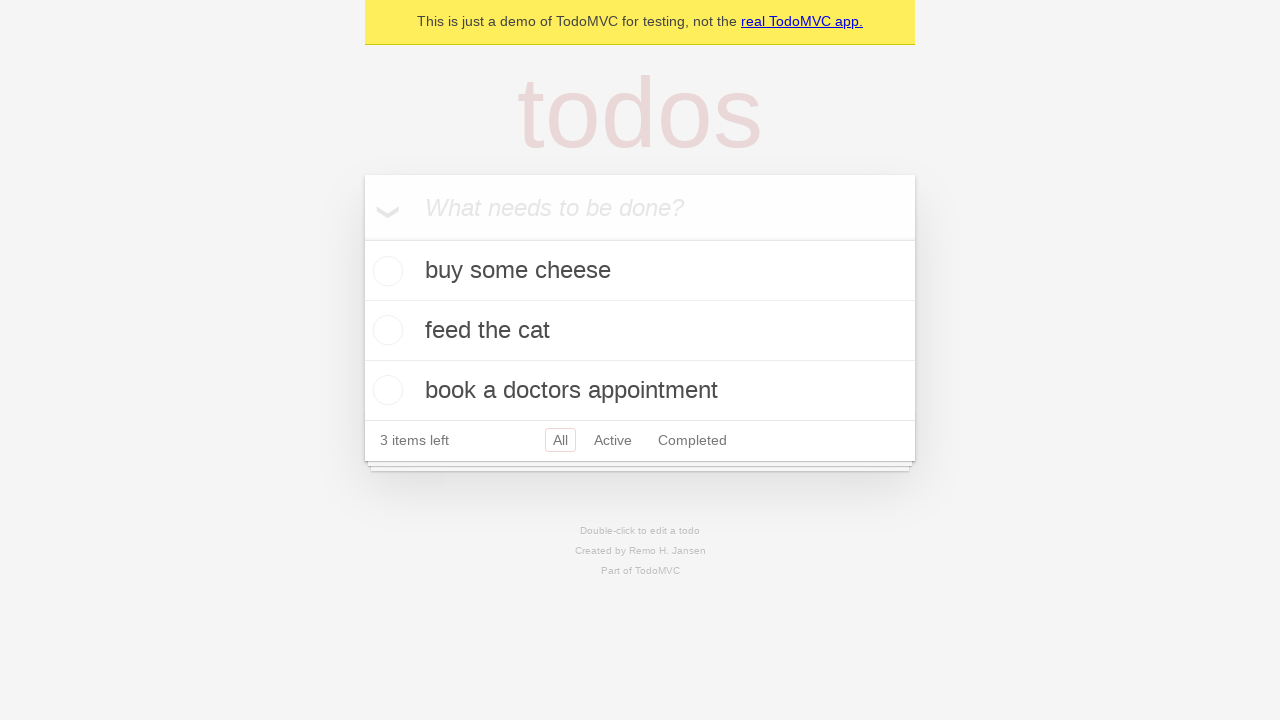

Counter shows '3 items left' confirming all items appended to list
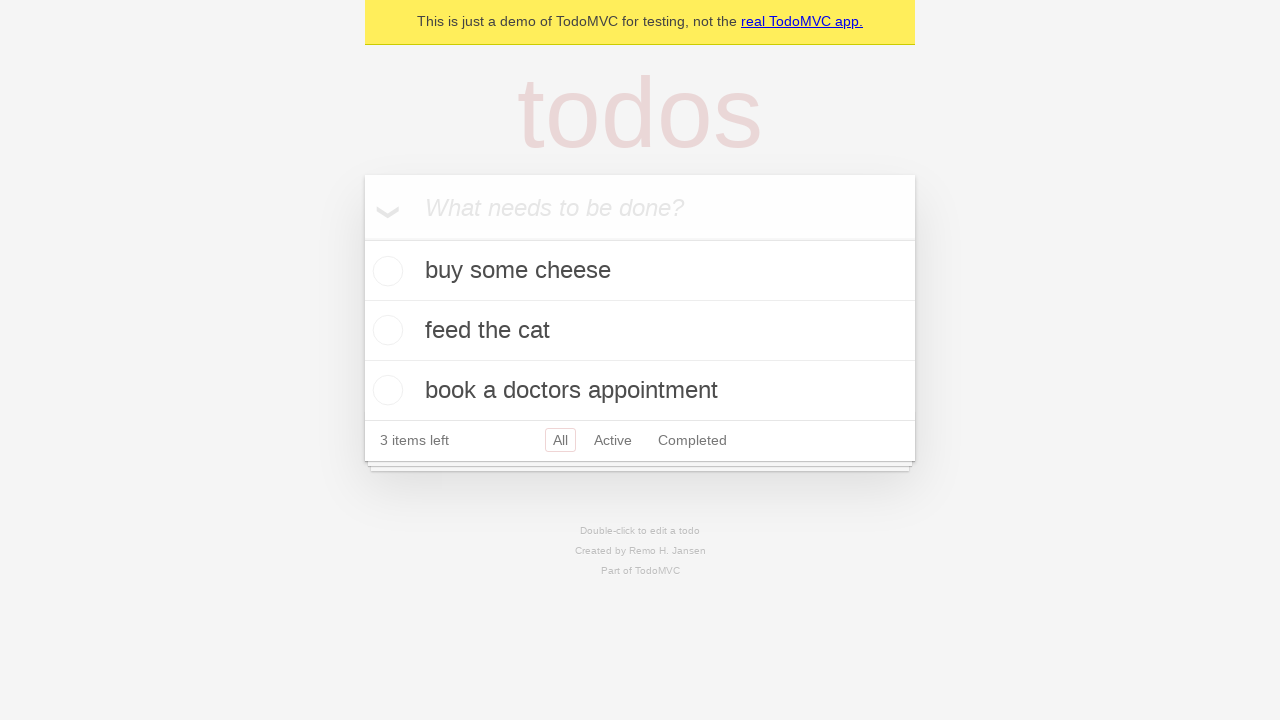

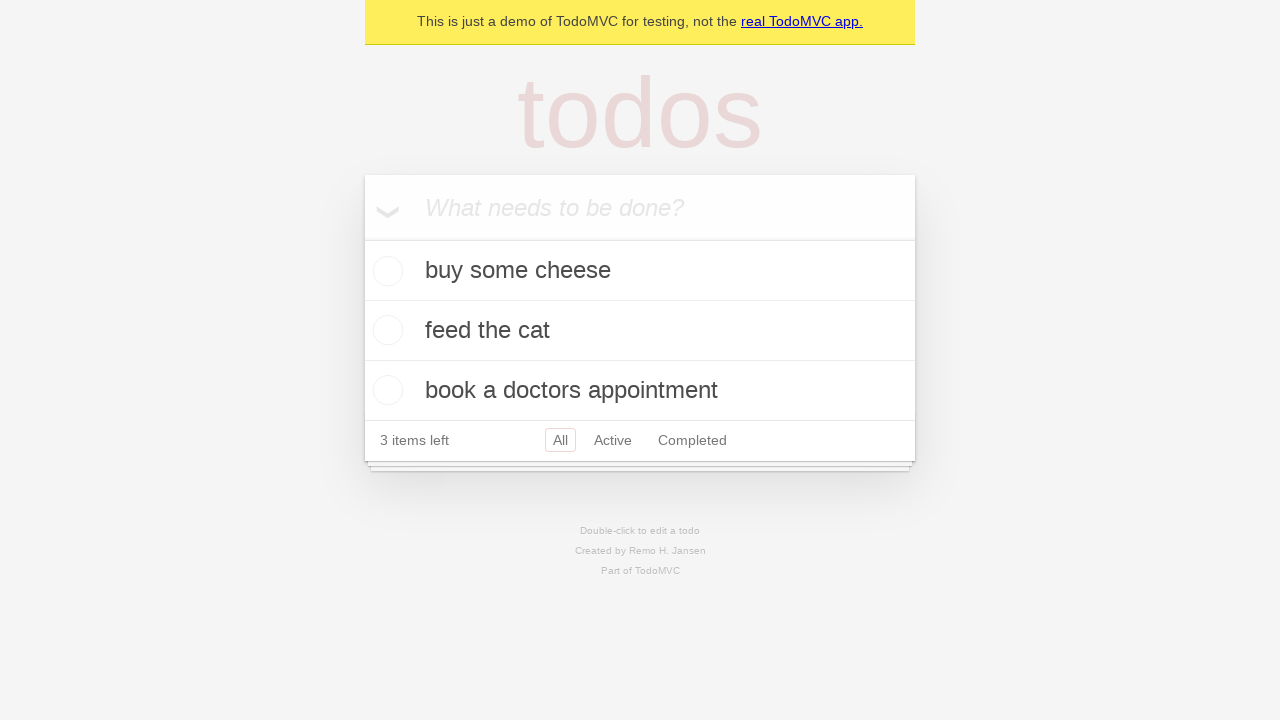